Tests a form submission by filling in name, email, current address, and permanent address fields, then verifying the submitted data is displayed correctly

Starting URL: http://demoqa.com/text-box

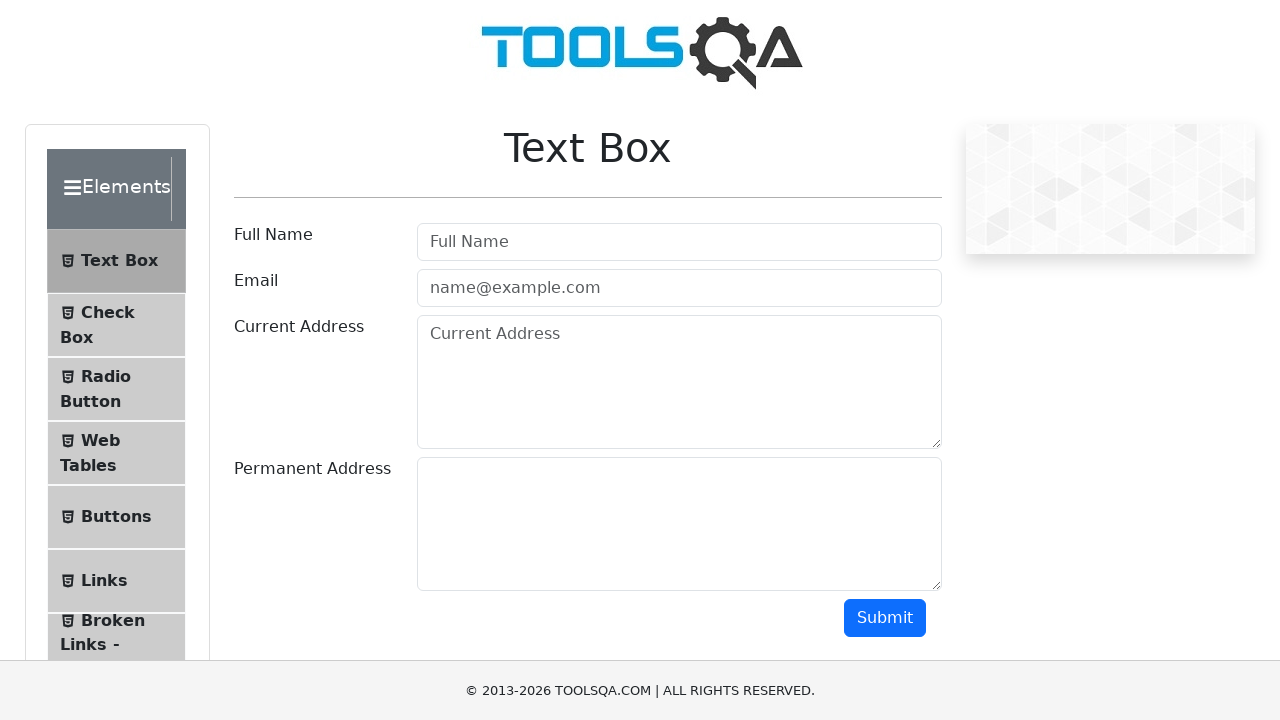

Filled Full Name field with 'Automation' on //div[@id='userName-wrapper']/div[2]/input
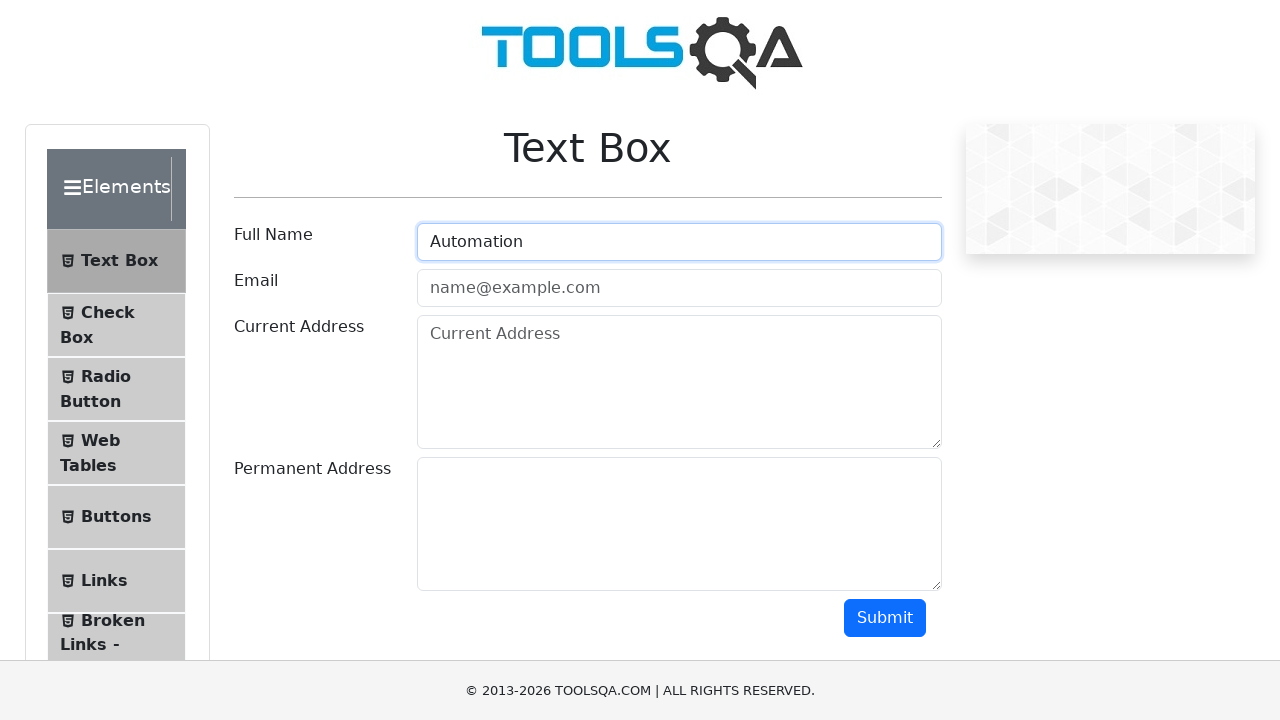

Filled Email field with 'Testing@gmail.com' on //div[@id='userEmail-wrapper']//input
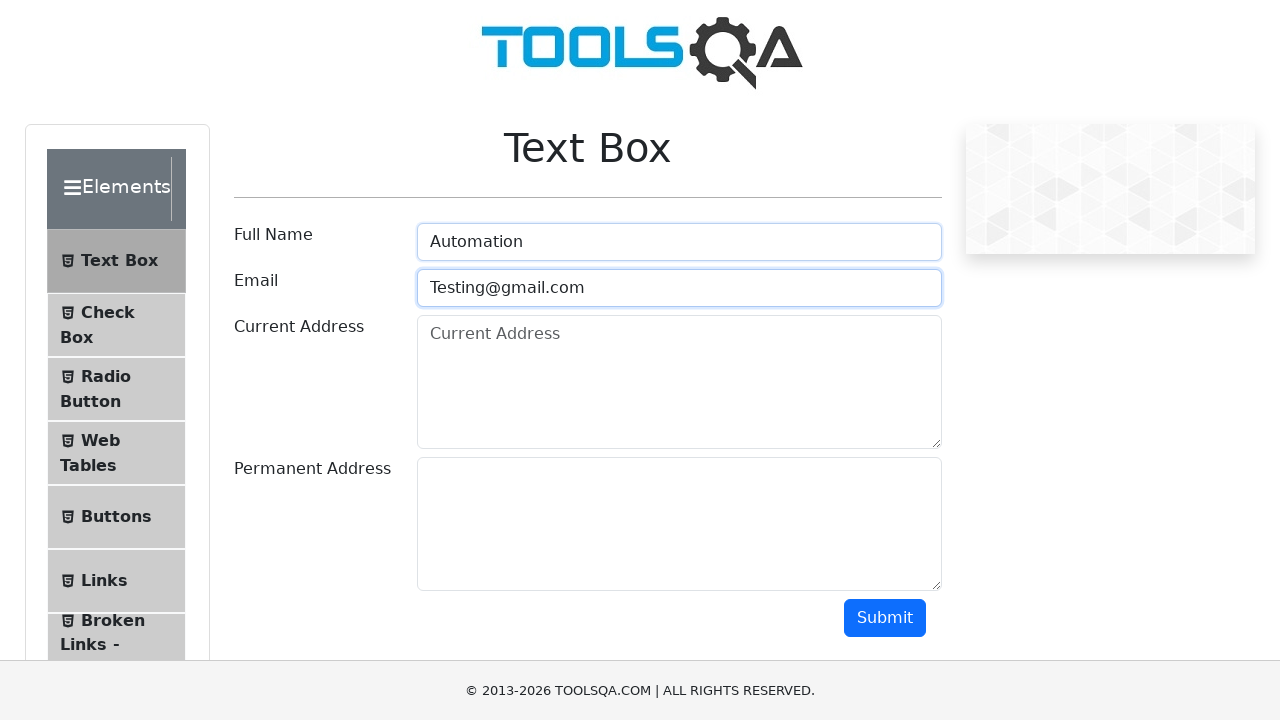

Filled Current Address field with 'Testing Current Address' on //div[@id='currentAddress-wrapper']//textarea
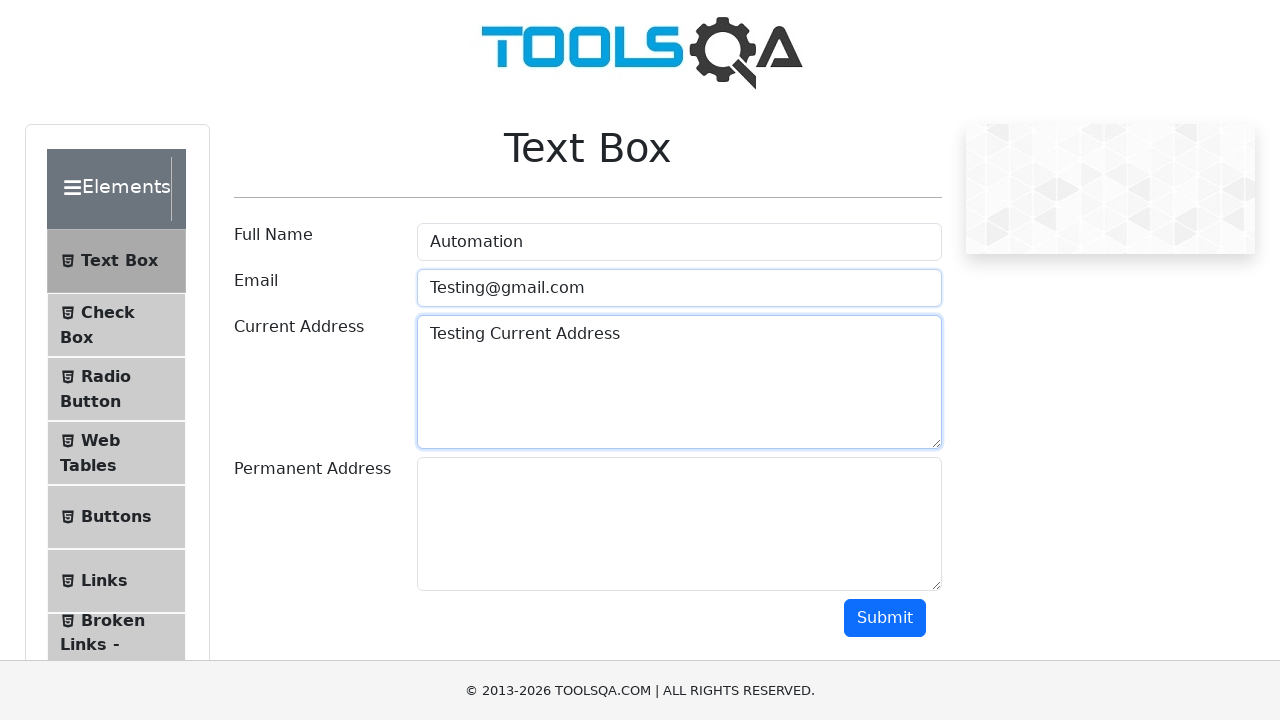

Filled Permanent Address field with 'Testing Permanent Address' on //div[@id='permanentAddress-wrapper']//textarea
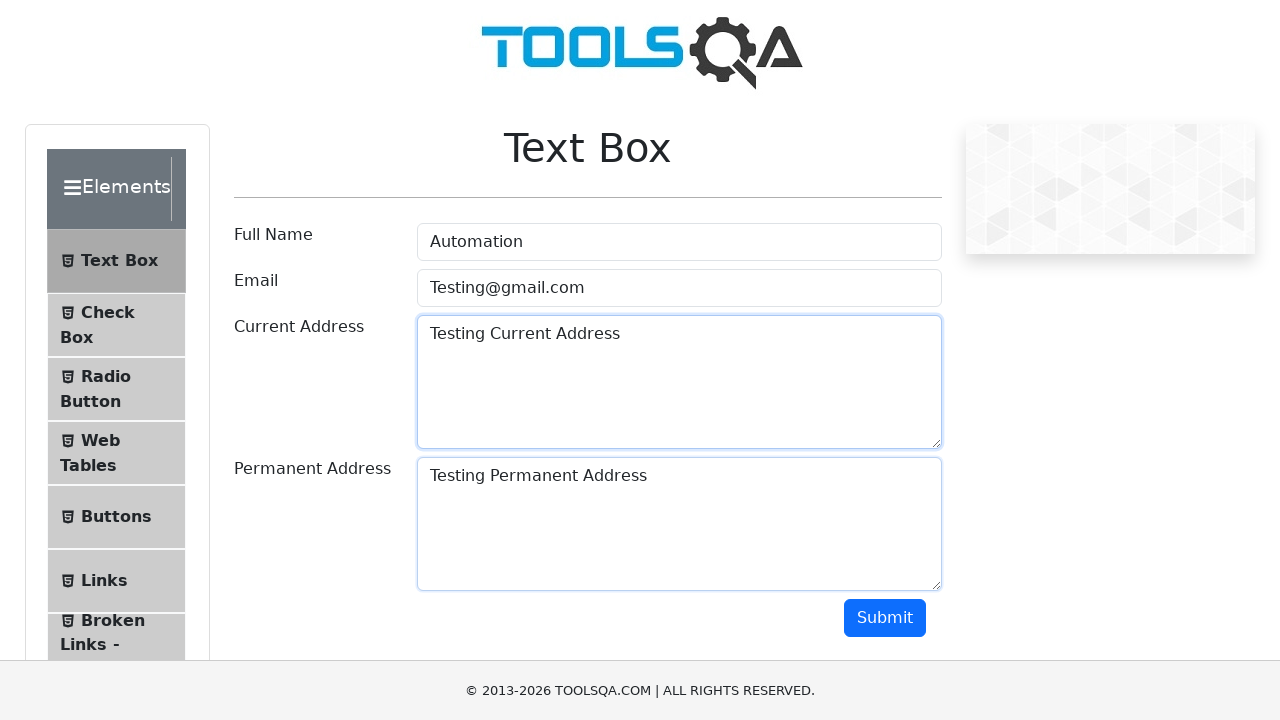

Clicked Submit button to submit the form at (885, 618) on xpath=//div[@class='text-right col-md-2 col-sm-12']/button
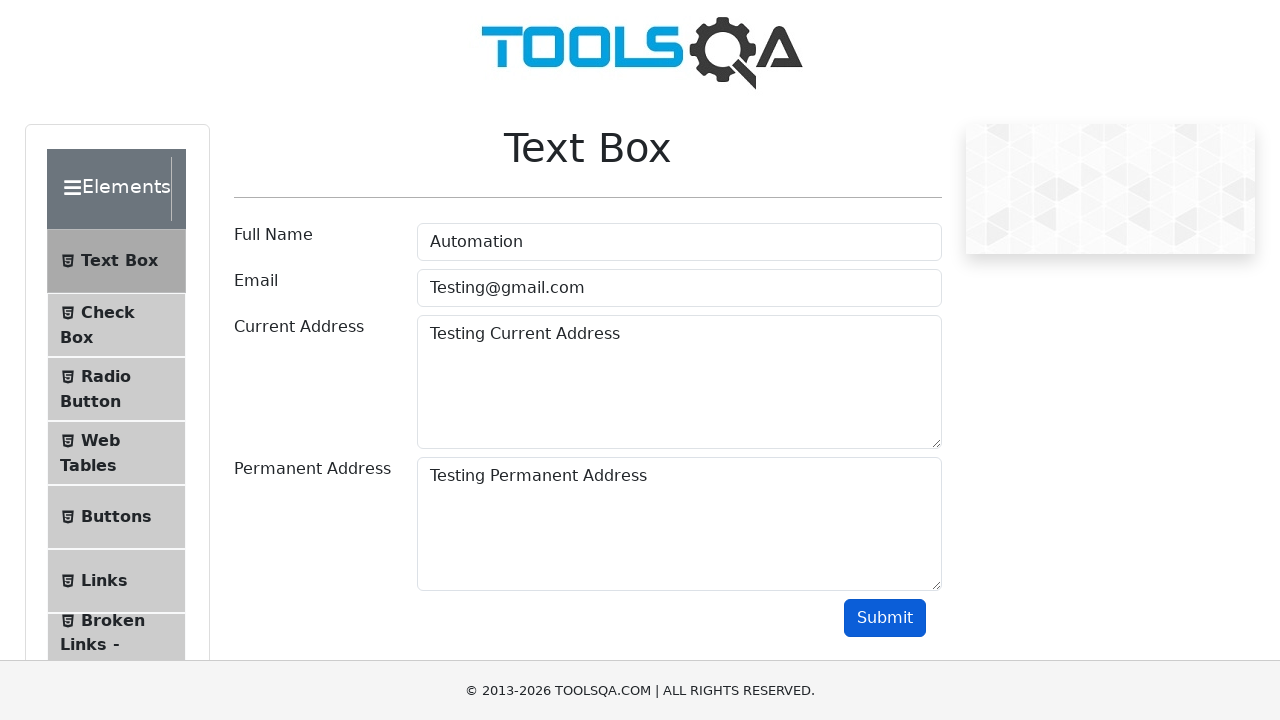

Form submission results loaded
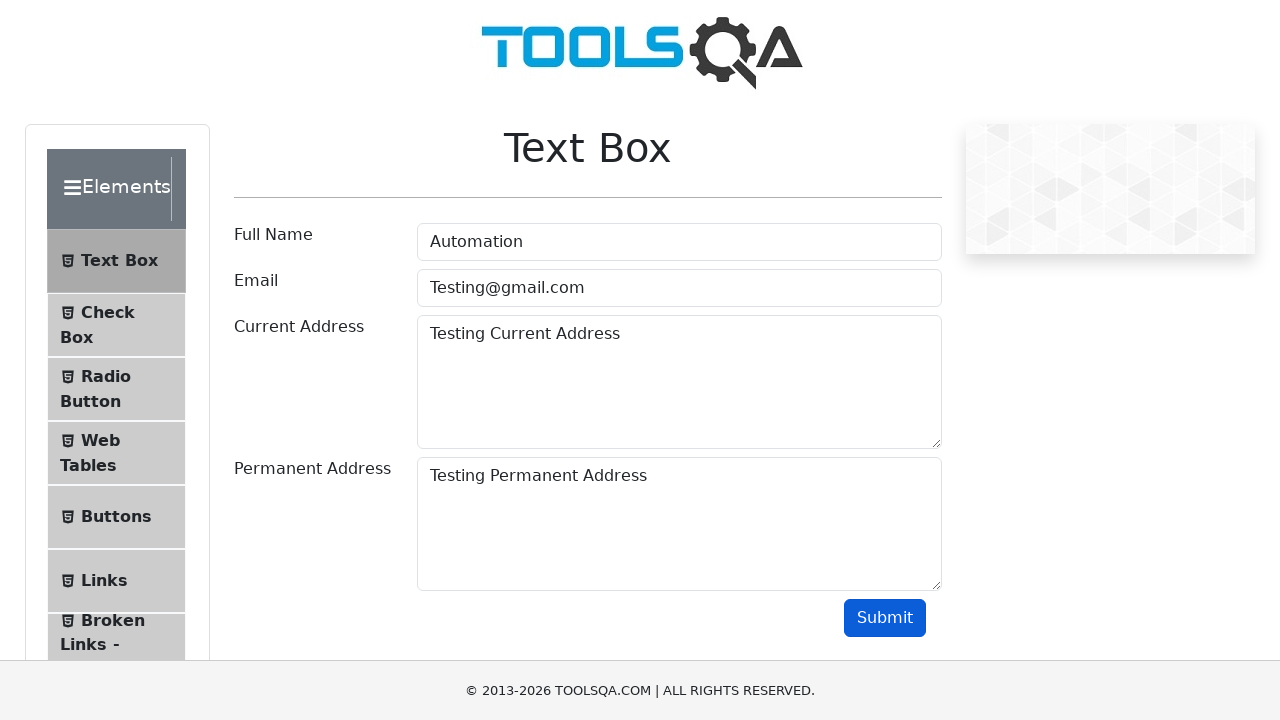

Verified submitted name 'Automation' is displayed in results
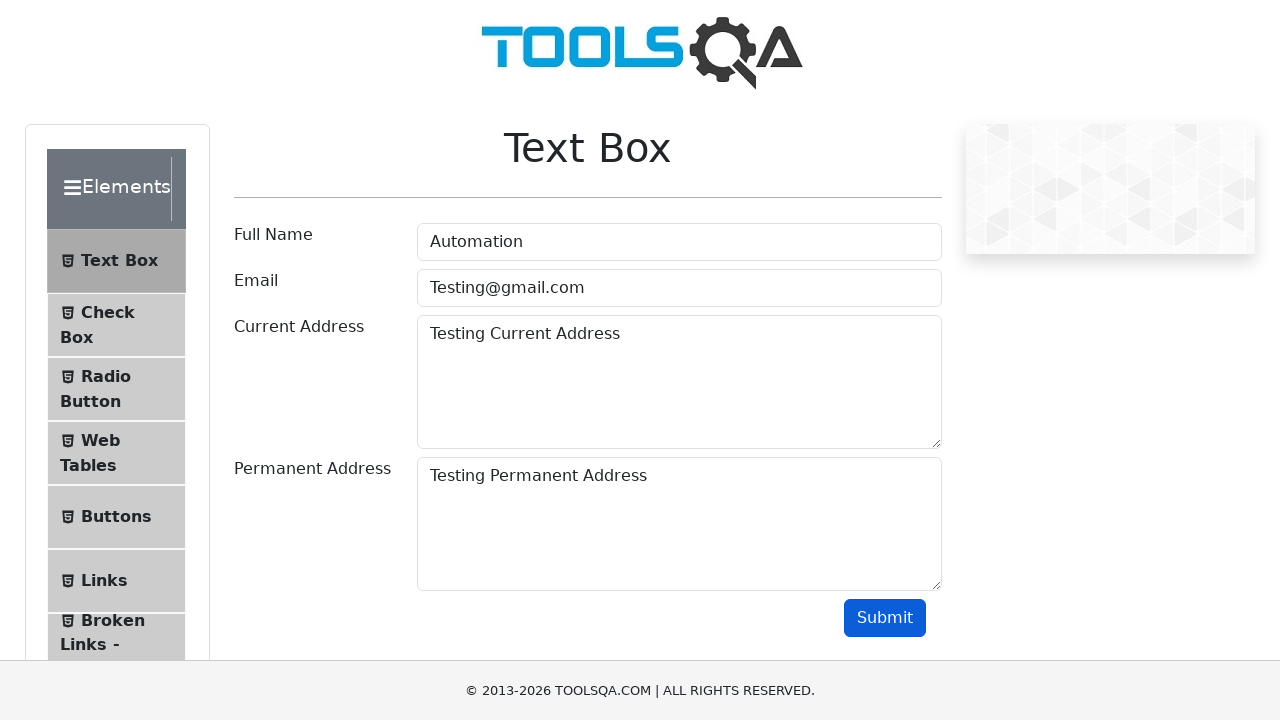

Verified submitted email containing 'Testing' is displayed in results
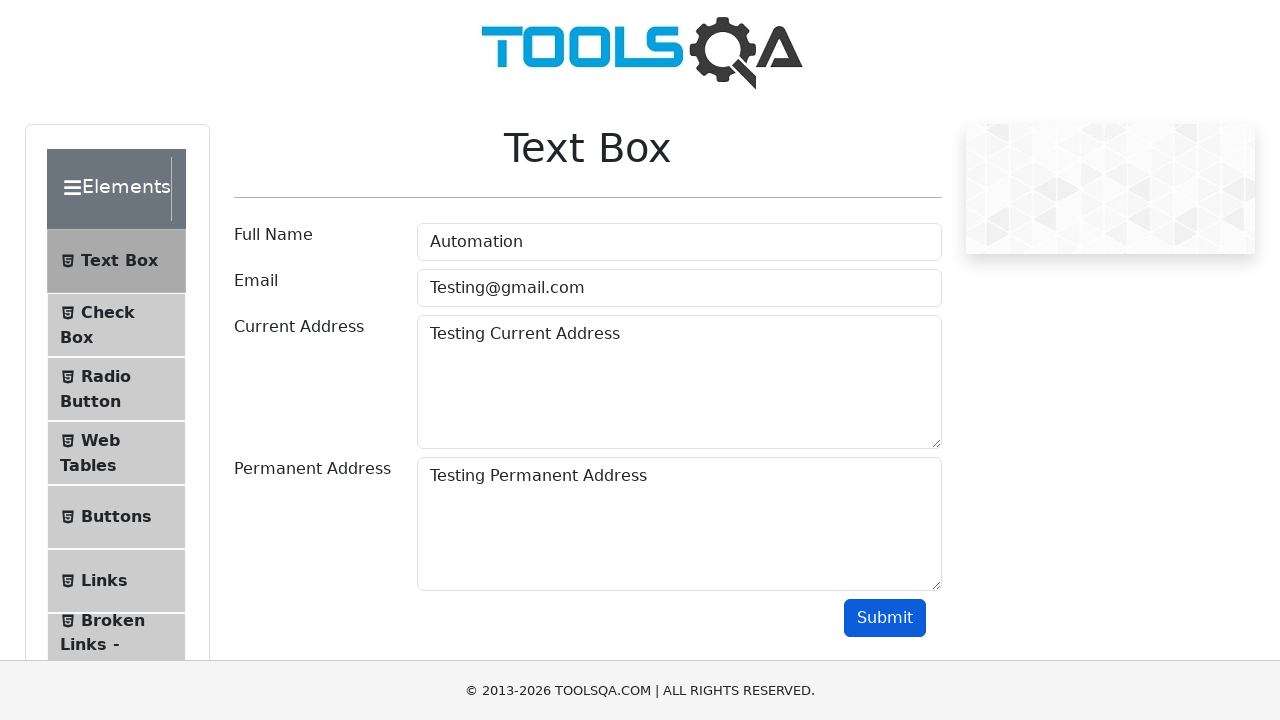

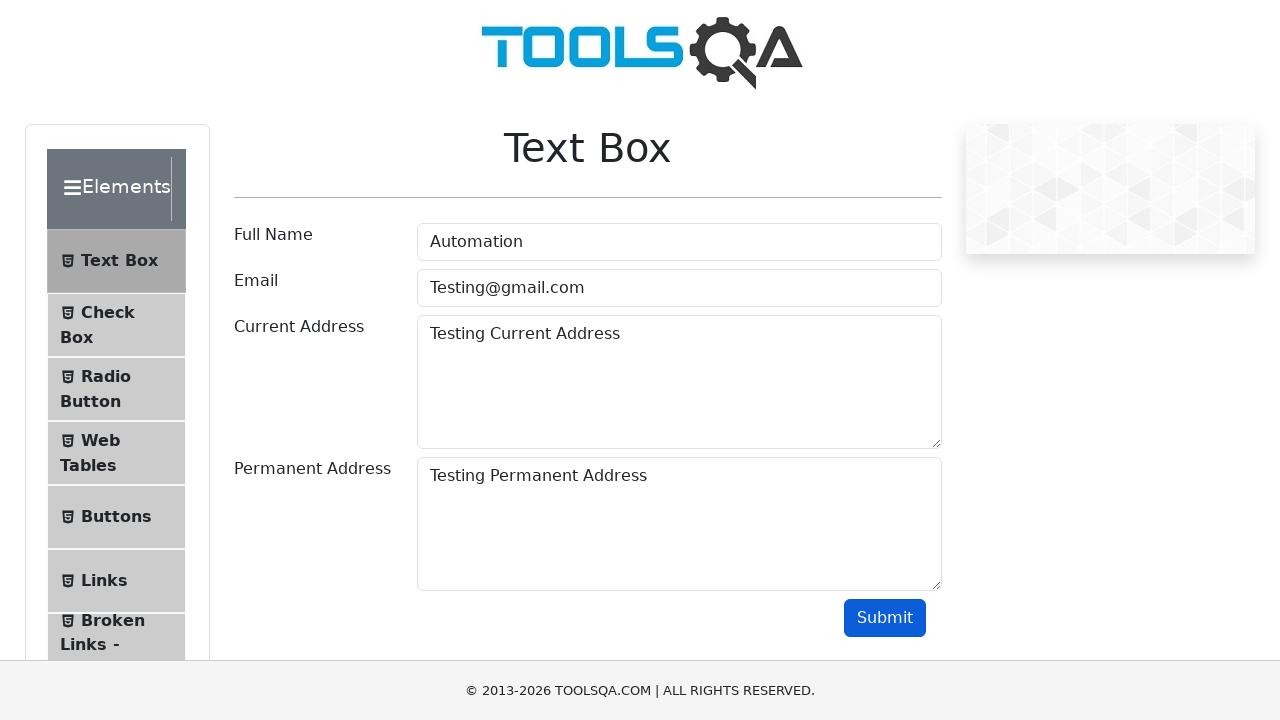